Tests the checkout flow on Demoblaze by selecting a Samsung Galaxy S6 product, adding it to cart, verifying it appears in the cart, and then deleting it from the cart.

Starting URL: https://www.demoblaze.com

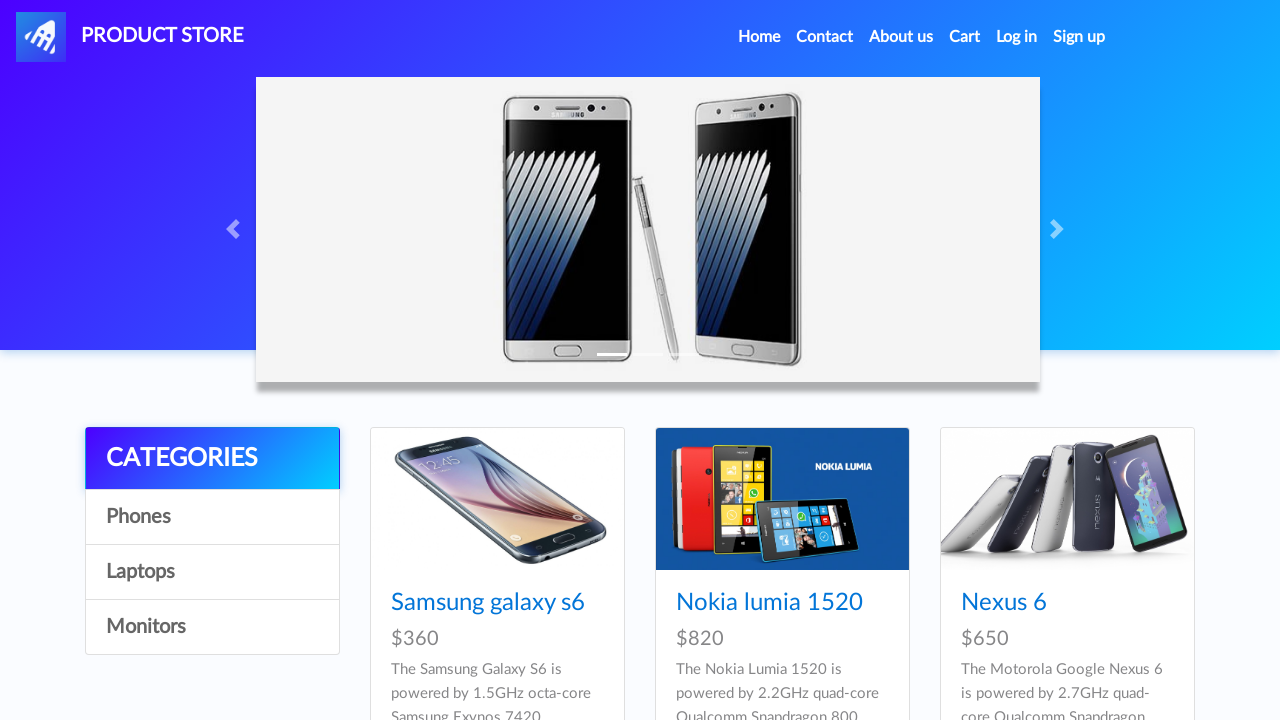

Clicked on Samsung Galaxy S6 product at (488, 603) on a:has-text("Samsung galaxy s6")
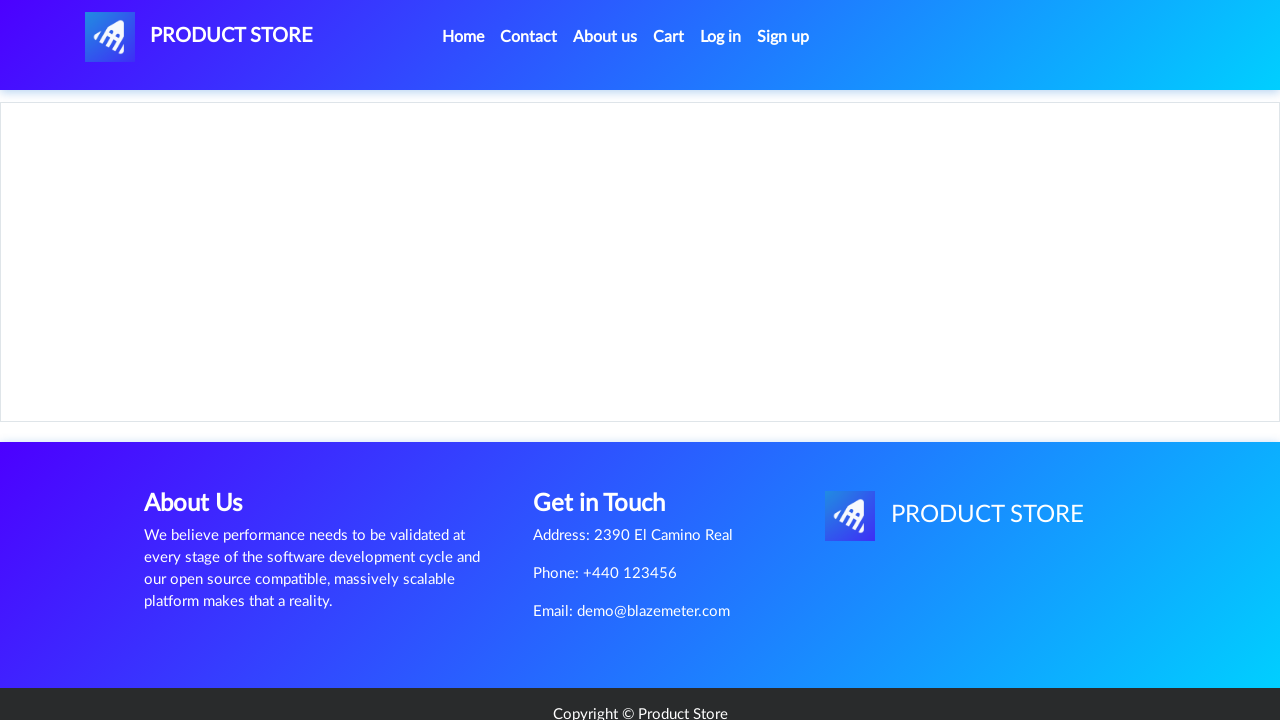

Clicked 'Add to cart' button at (610, 440) on text=Add to cart
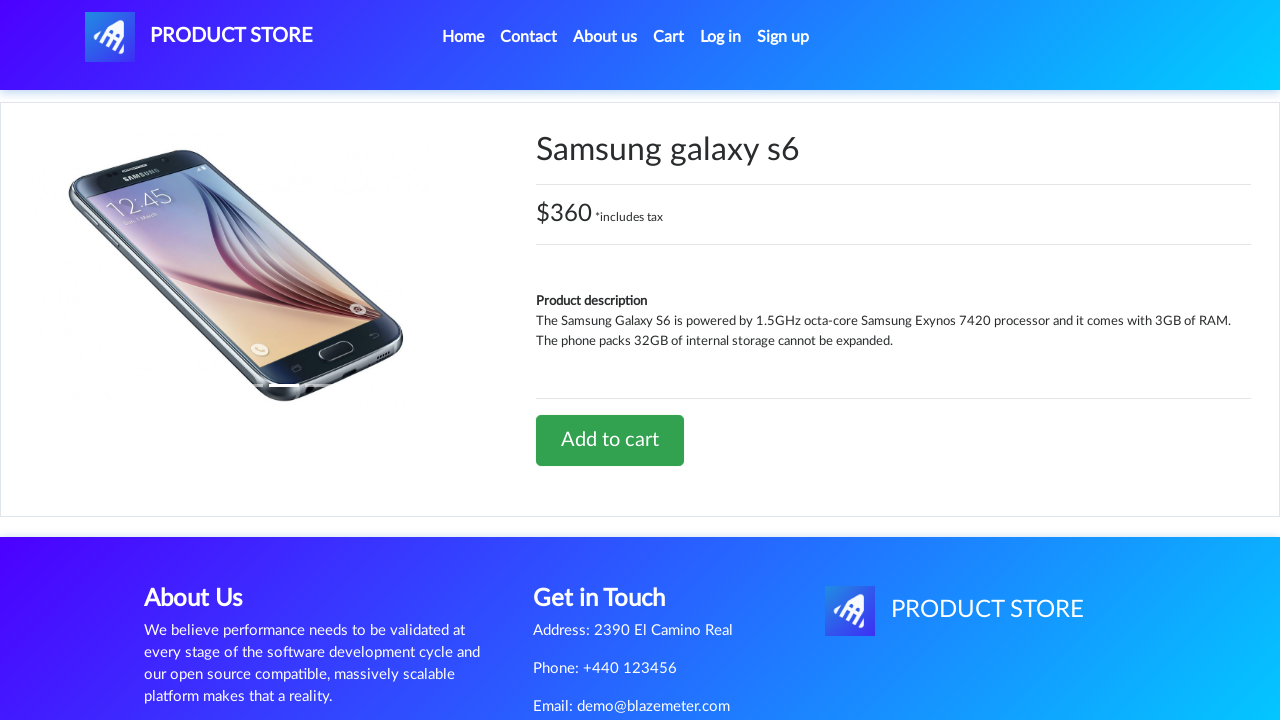

Waited for cart to update
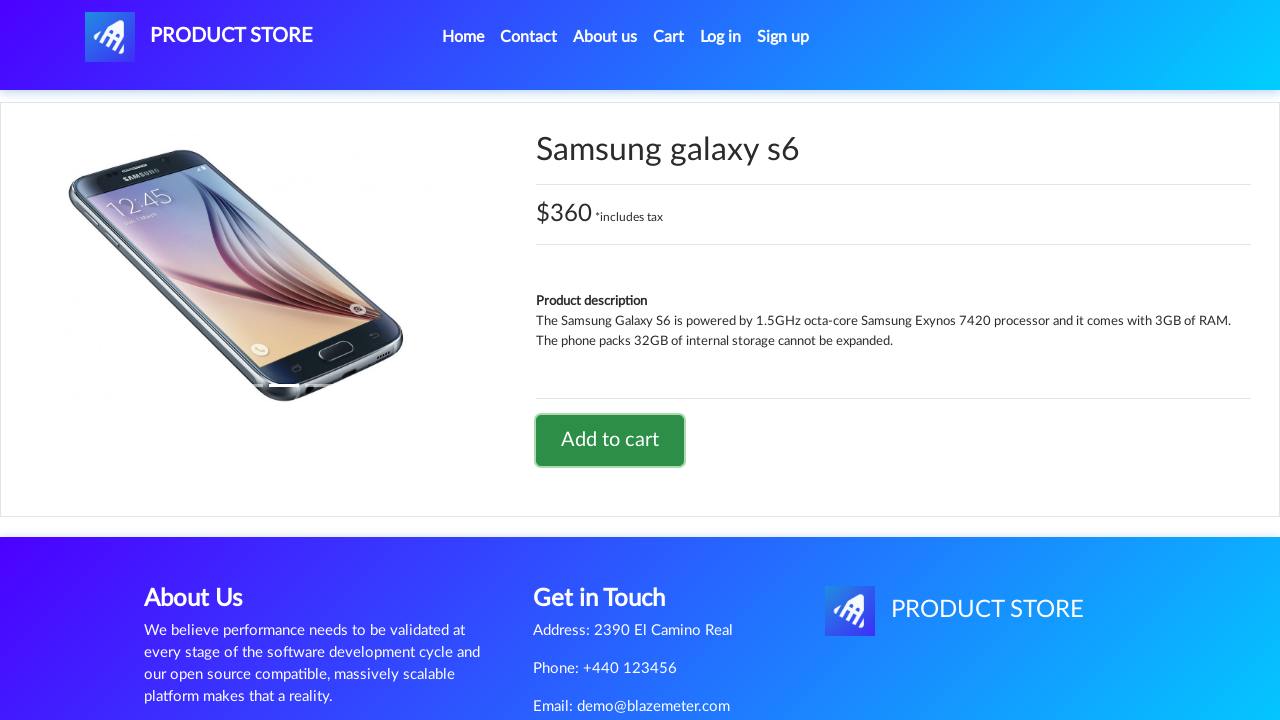

Clicked on cart icon to navigate to cart at (669, 37) on #cartur
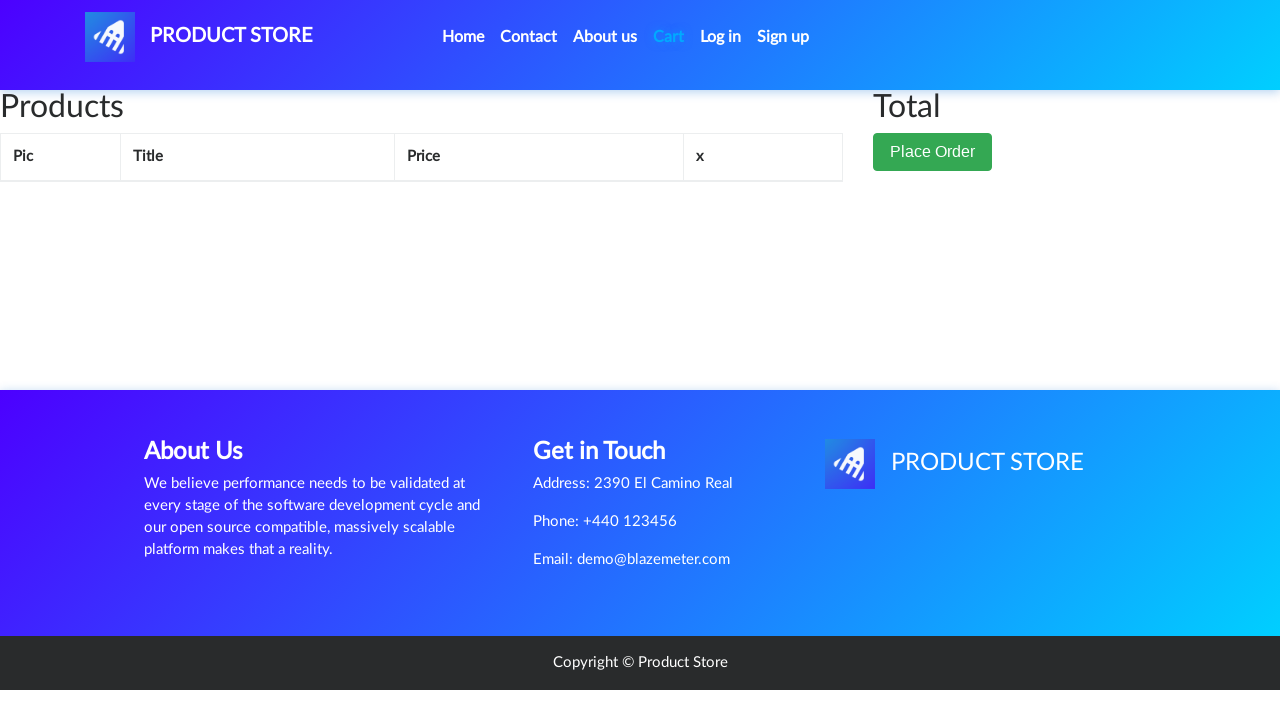

Verified Samsung Galaxy S6 appears in cart
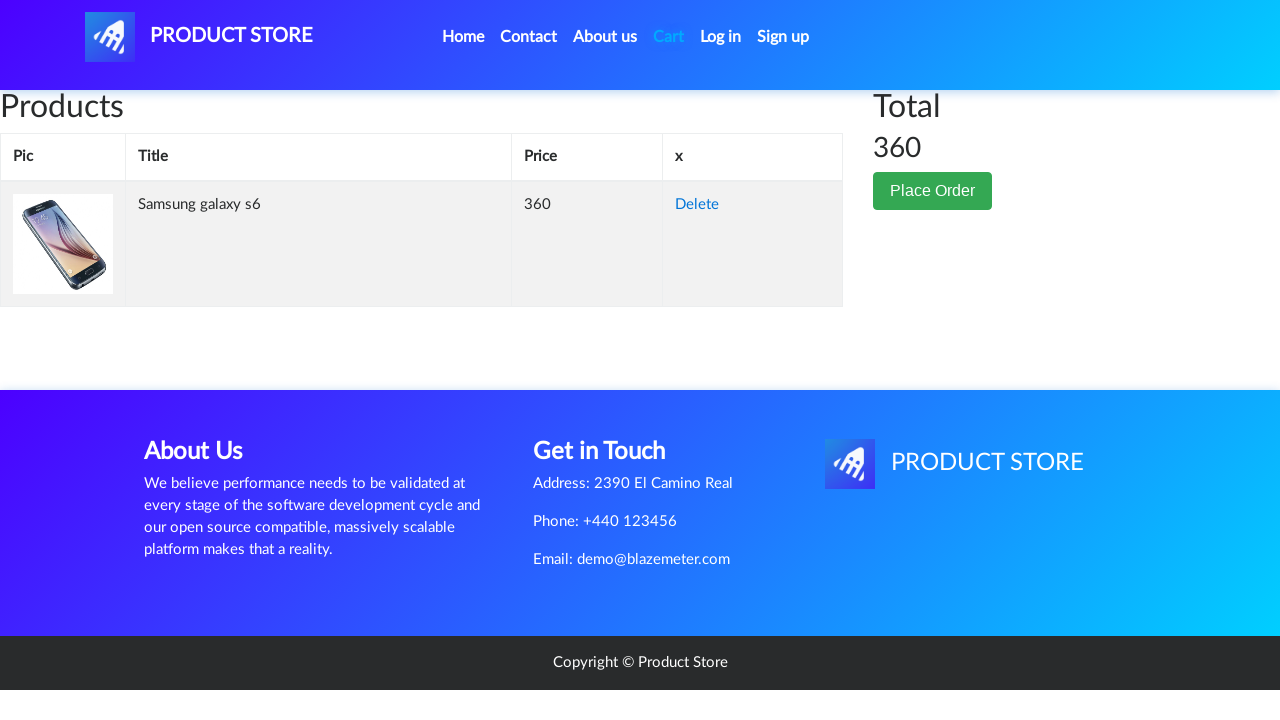

Clicked 'Delete' button to remove product from cart at (697, 205) on text=Delete
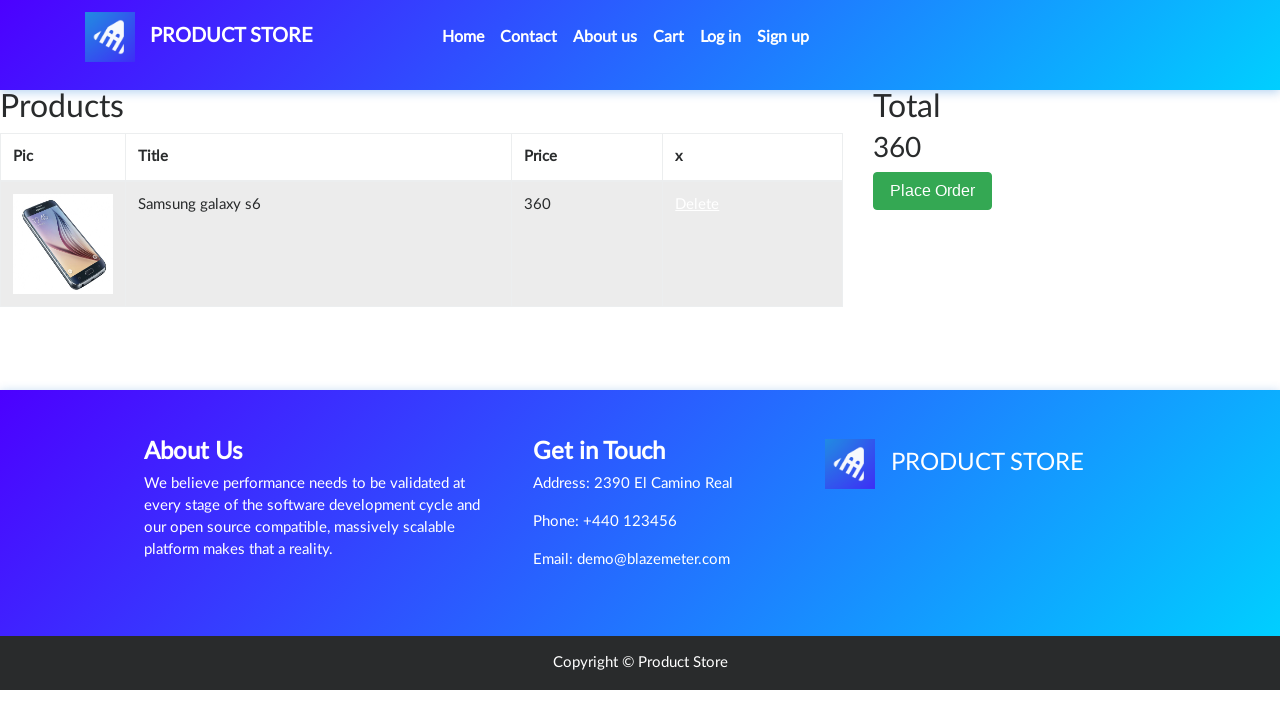

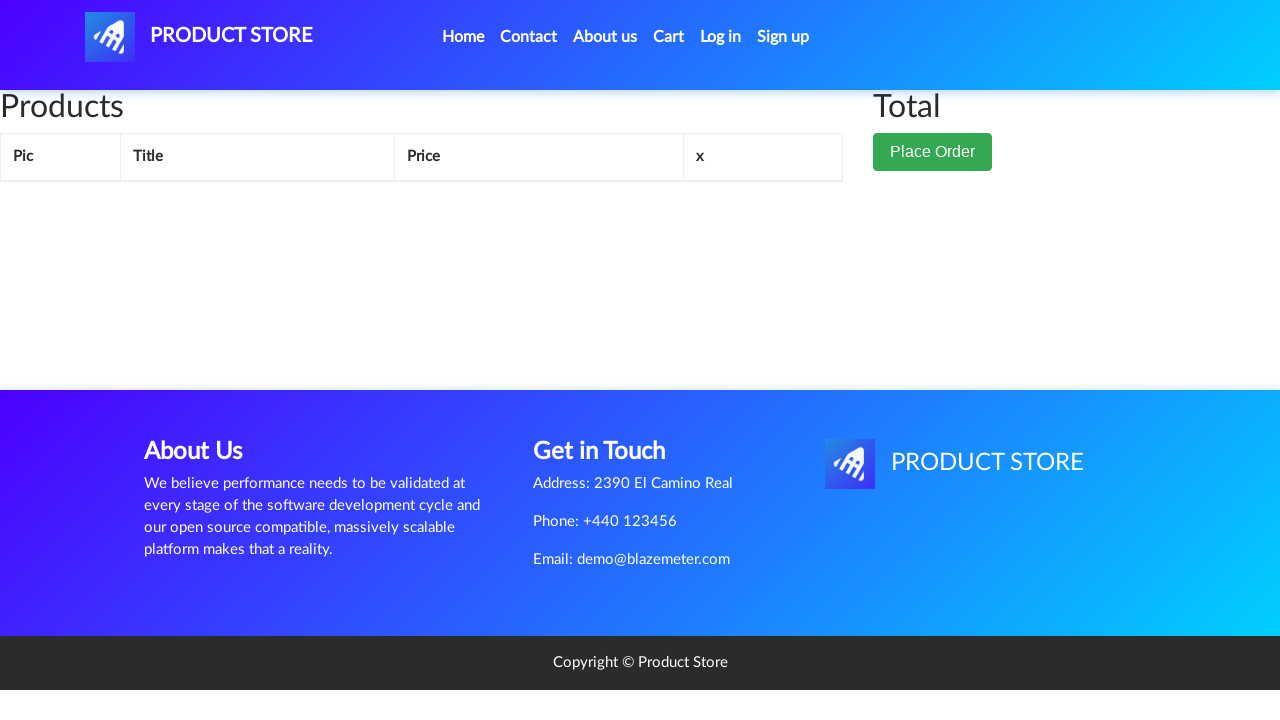